Tests adding specific products (Cucumber and Brocolli) to the shopping cart on an e-commerce practice site by iterating through product listings and clicking "Add to cart" for matching items.

Starting URL: https://rahulshettyacademy.com/seleniumPractise/#/

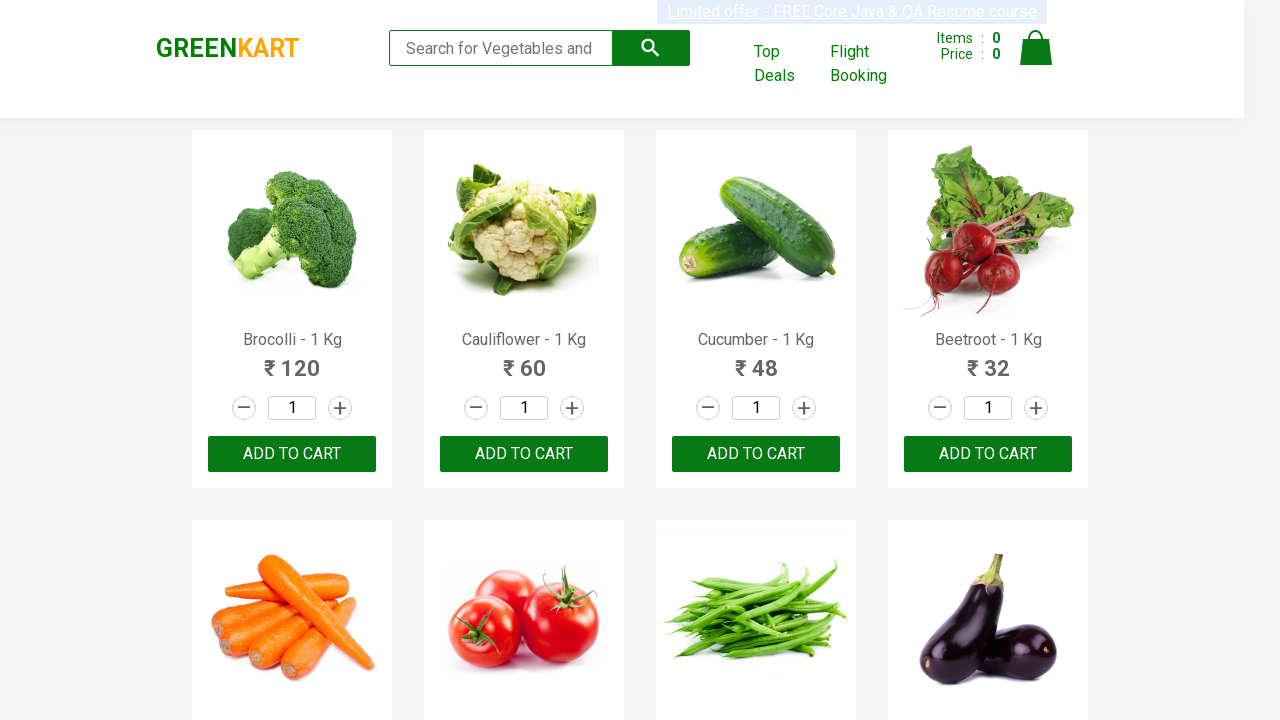

Waited for product listings to load
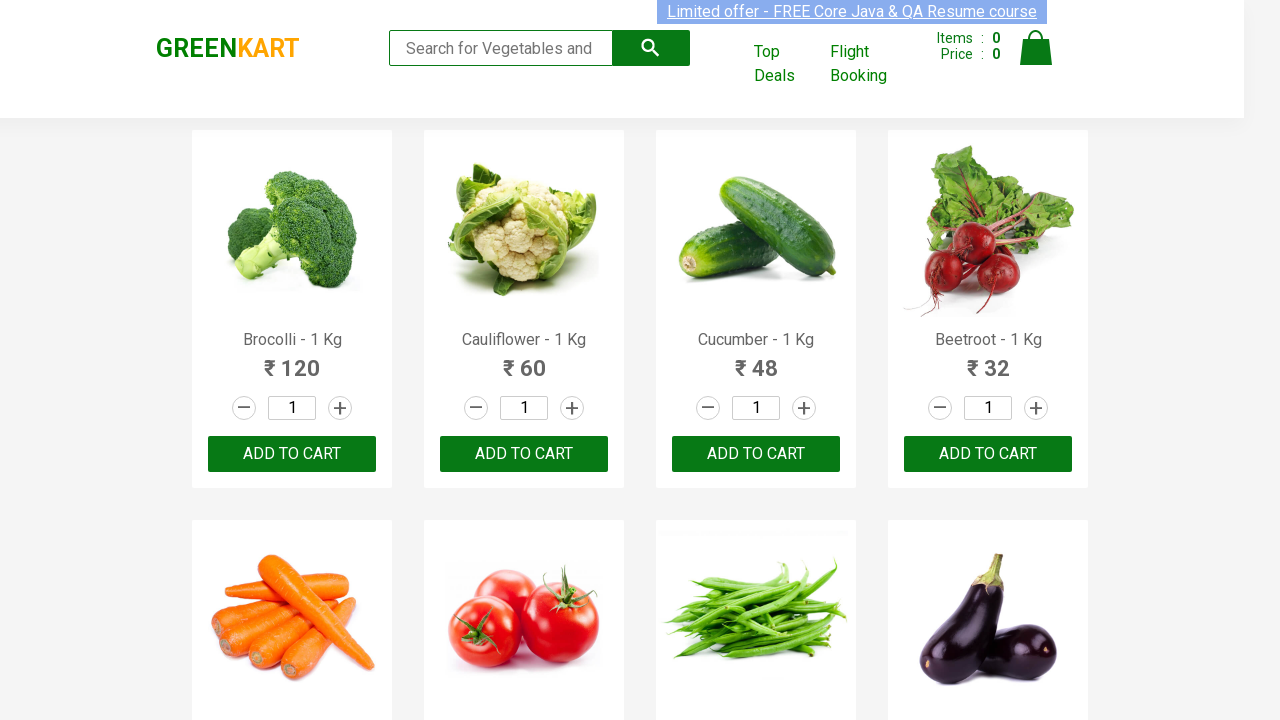

Retrieved all product elements from the page
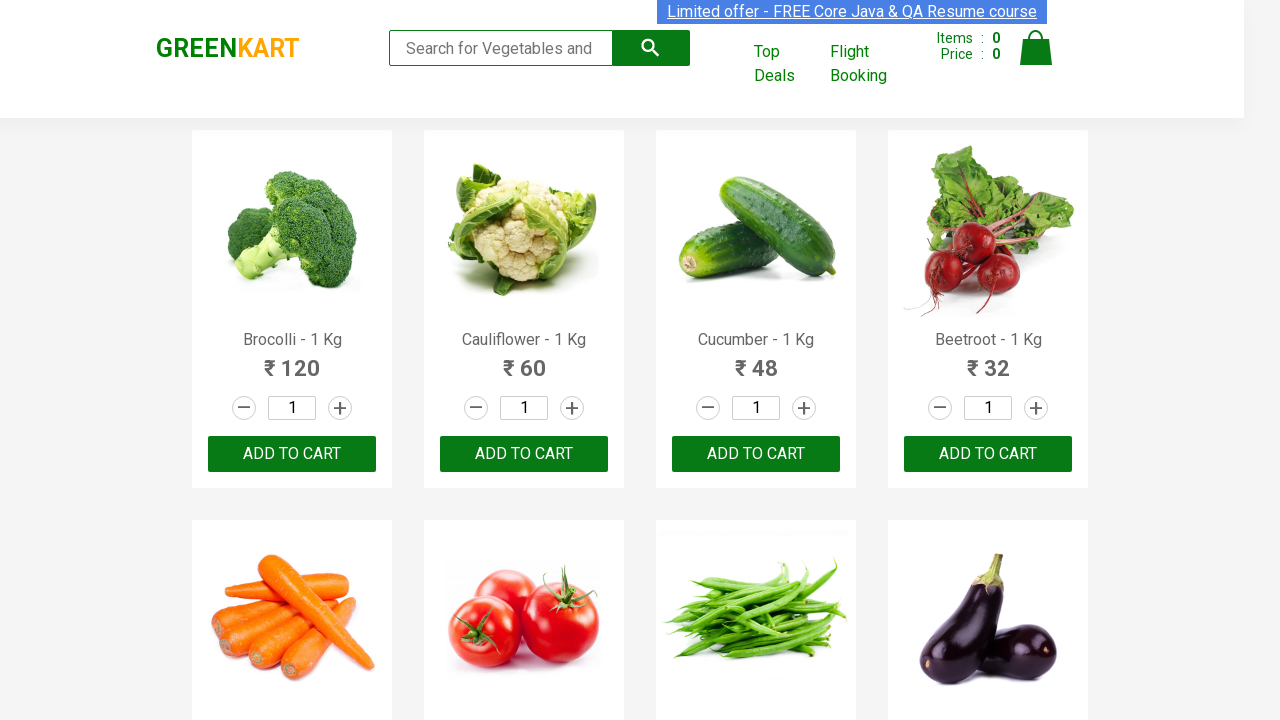

Retrieved product text: Brocolli - 1 Kg
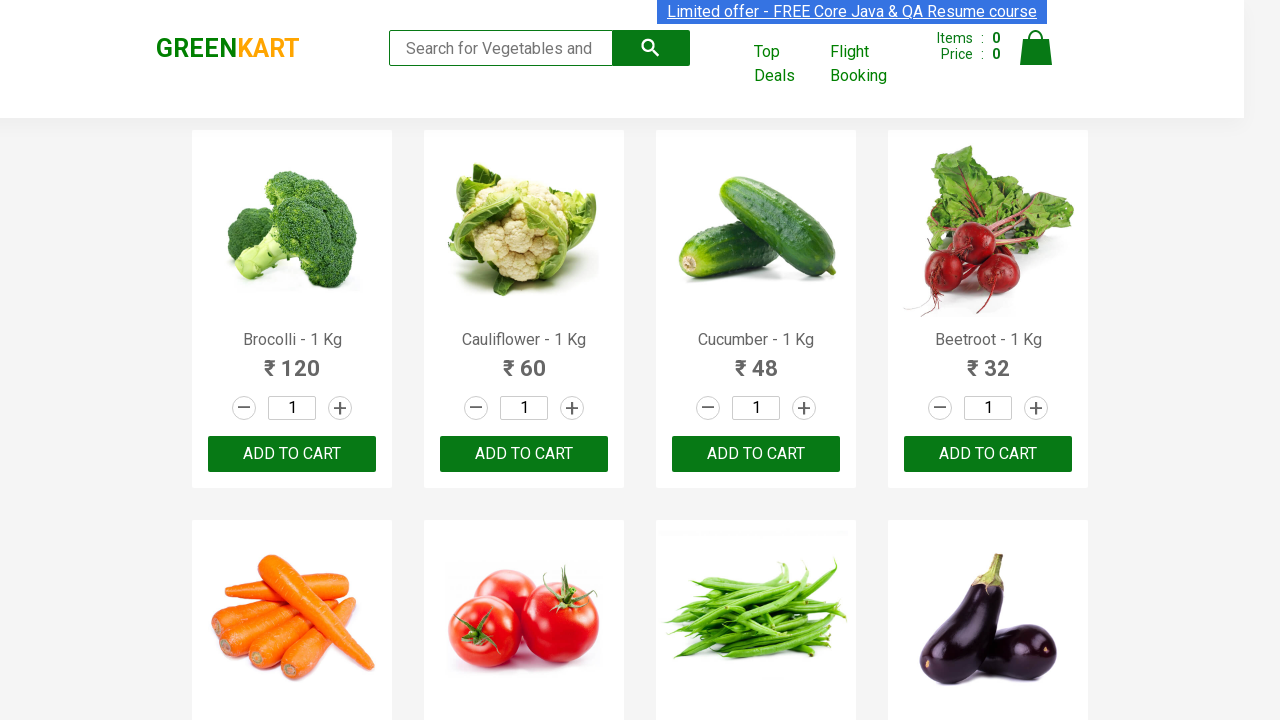

Found 'Add to cart' buttons for products
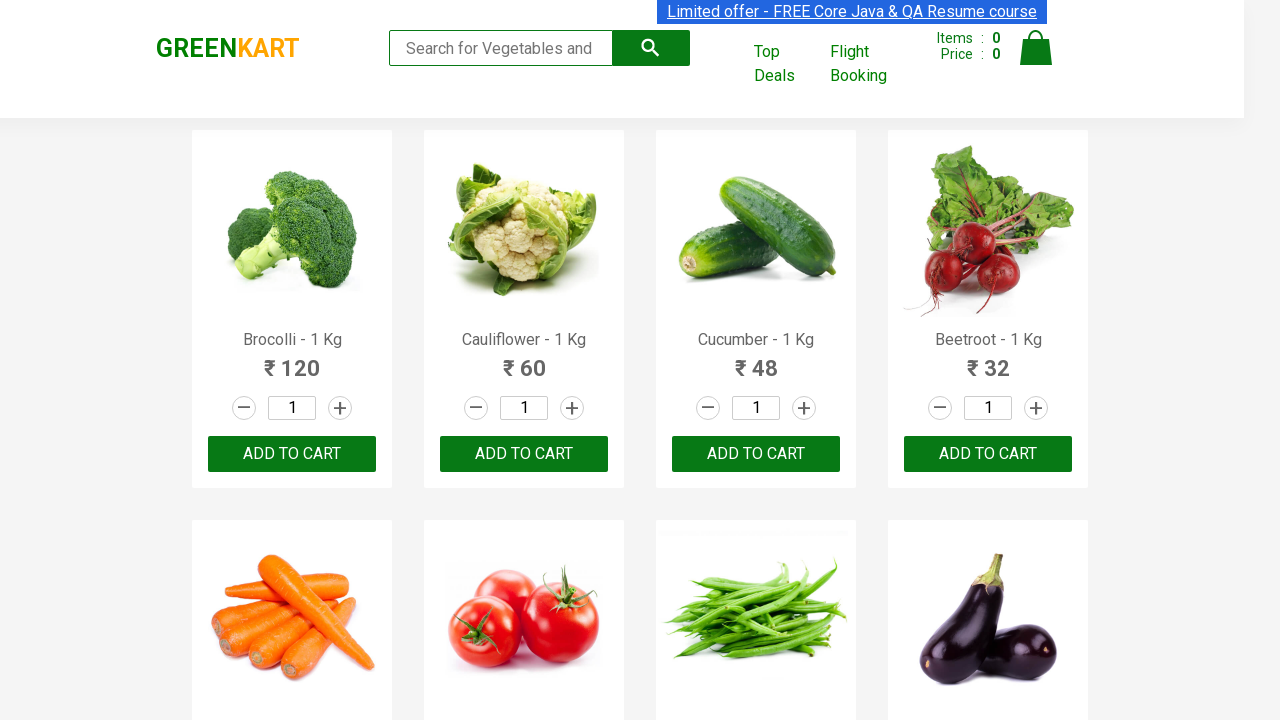

Clicked 'Add to cart' for Brocolli at (292, 454) on xpath=//div[@class='product-action']/button >> nth=0
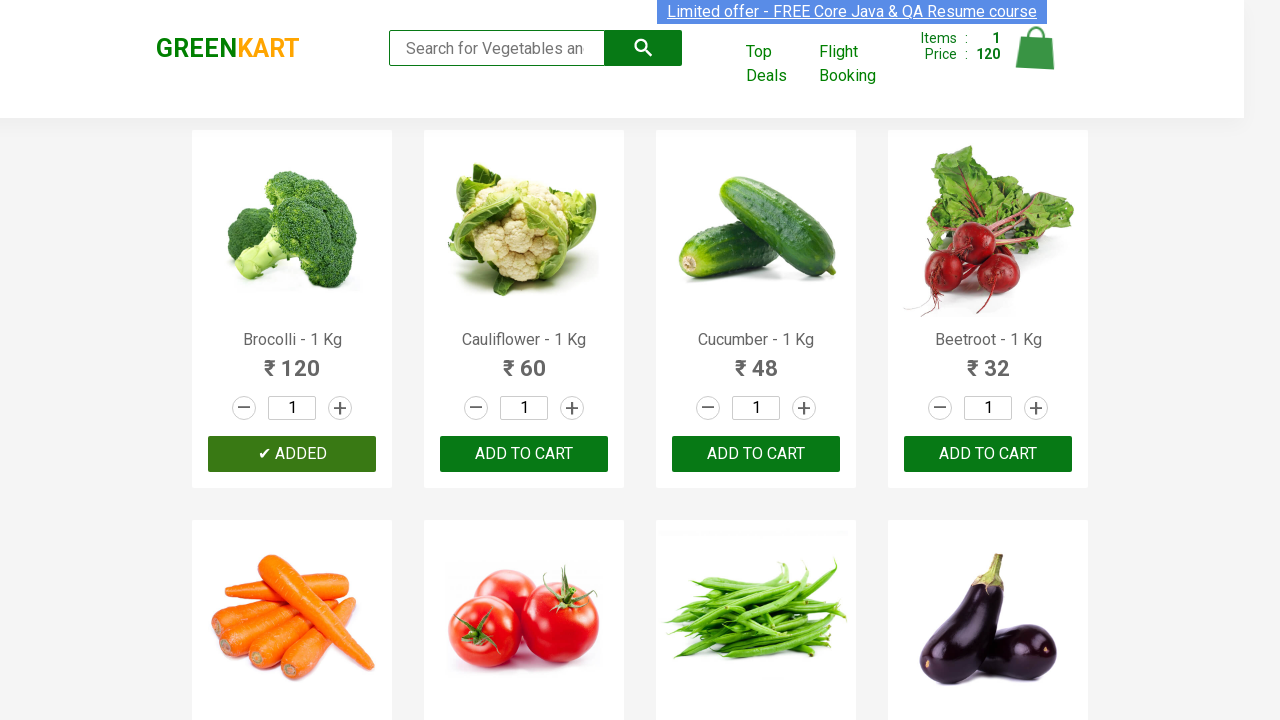

Retrieved product text: Cauliflower - 1 Kg
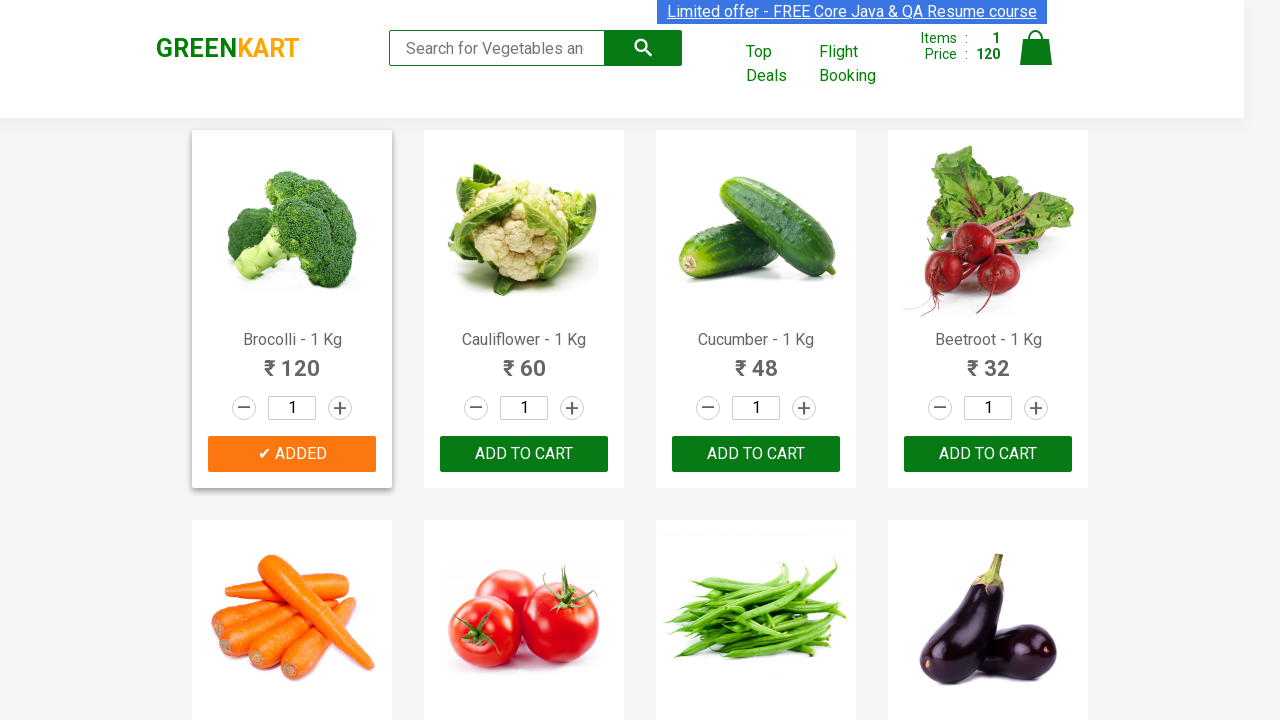

Retrieved product text: Cucumber - 1 Kg
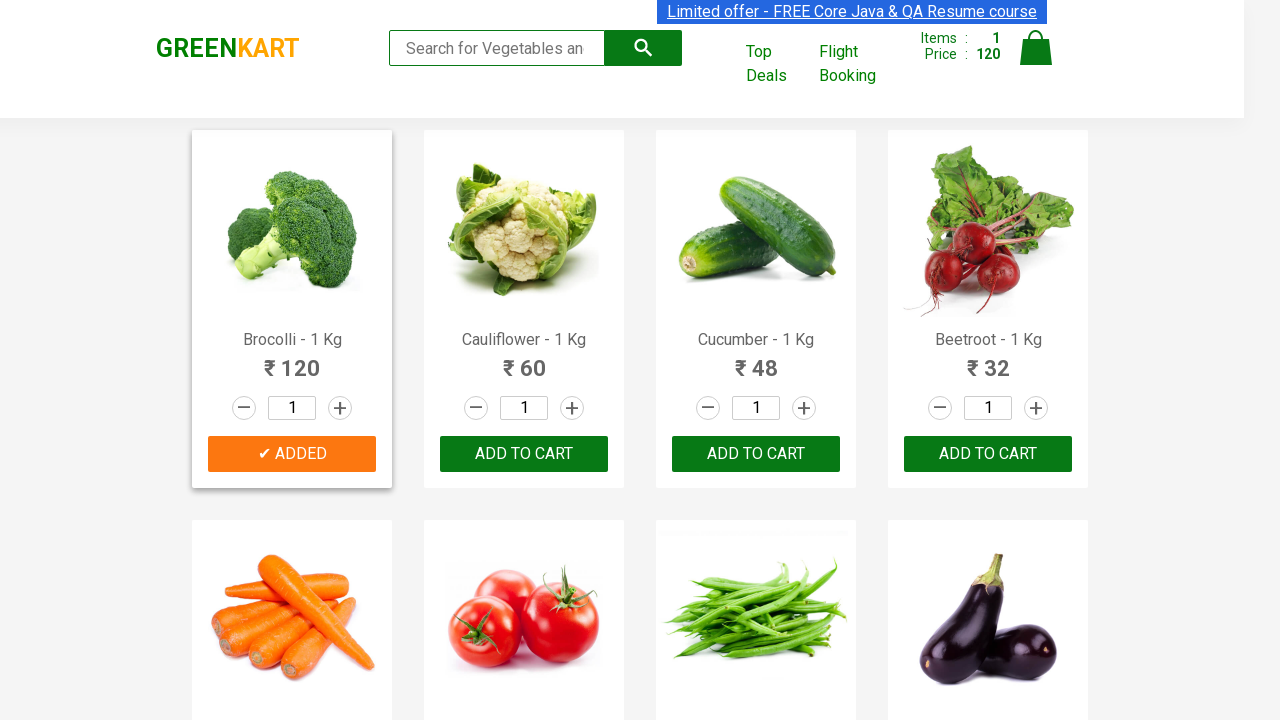

Found 'Add to cart' buttons for products
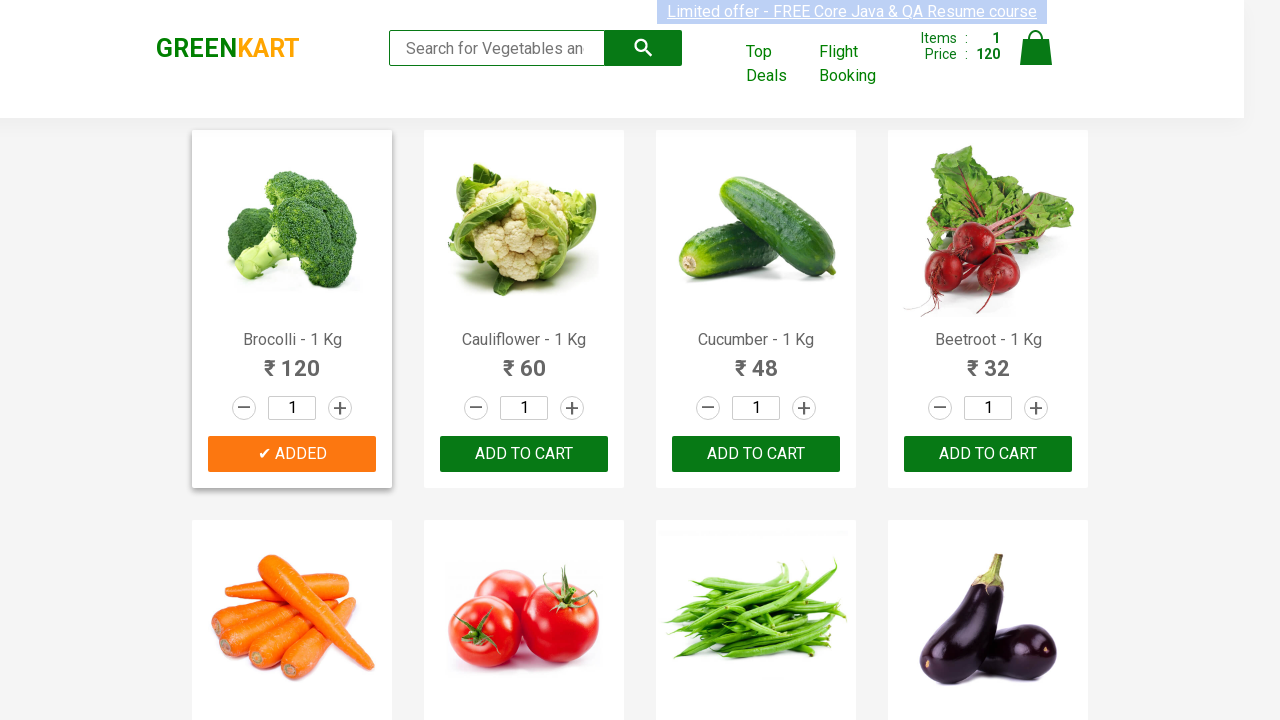

Clicked 'Add to cart' for Cucumber at (756, 454) on xpath=//div[@class='product-action']/button >> nth=2
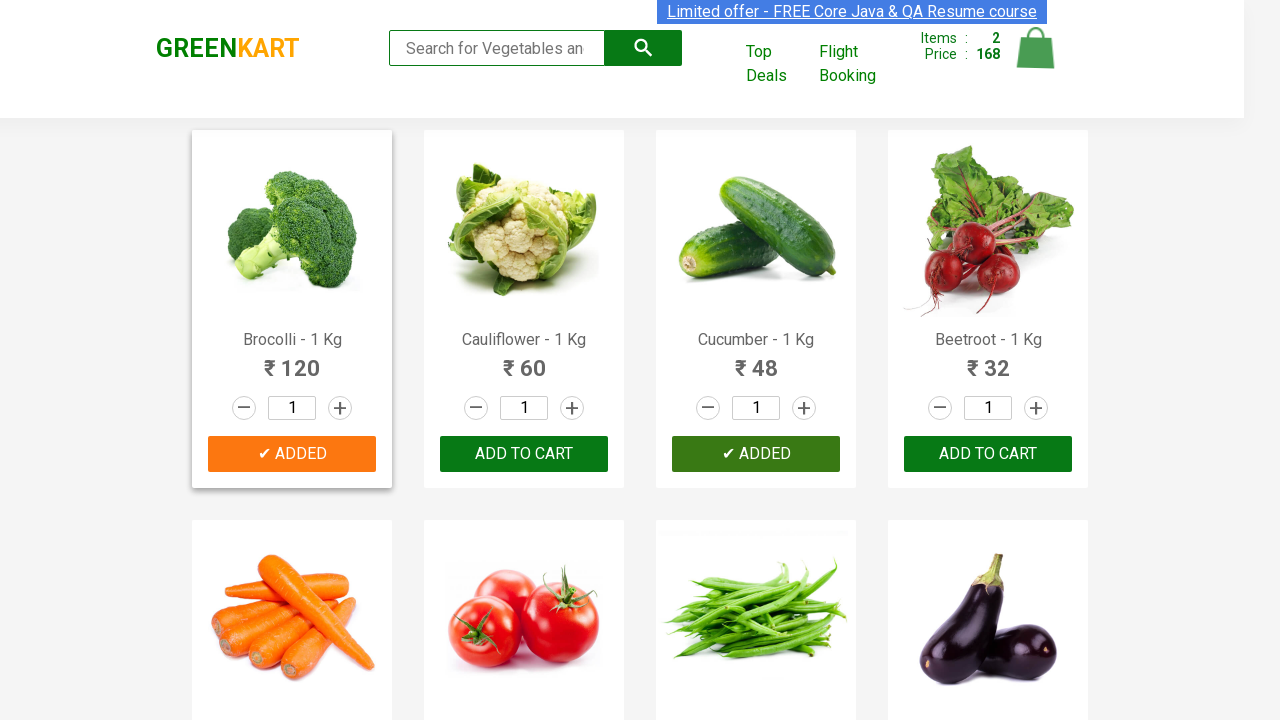

All 2 required items added to cart
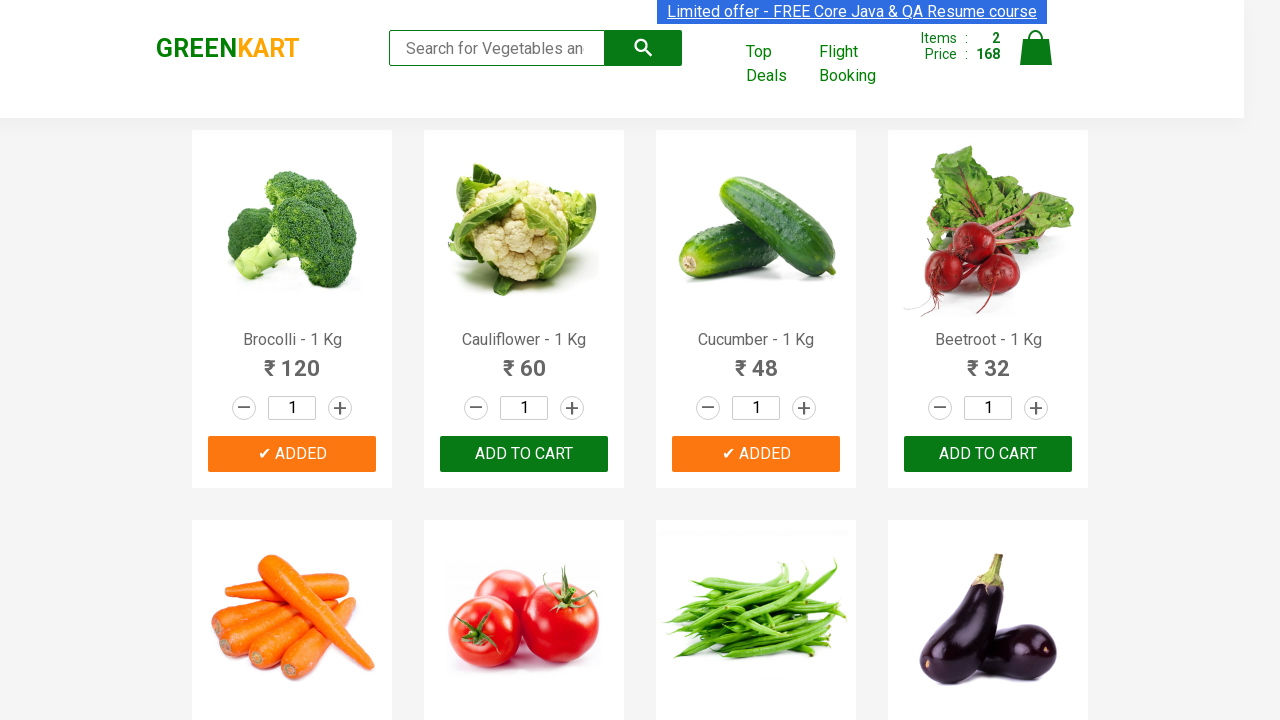

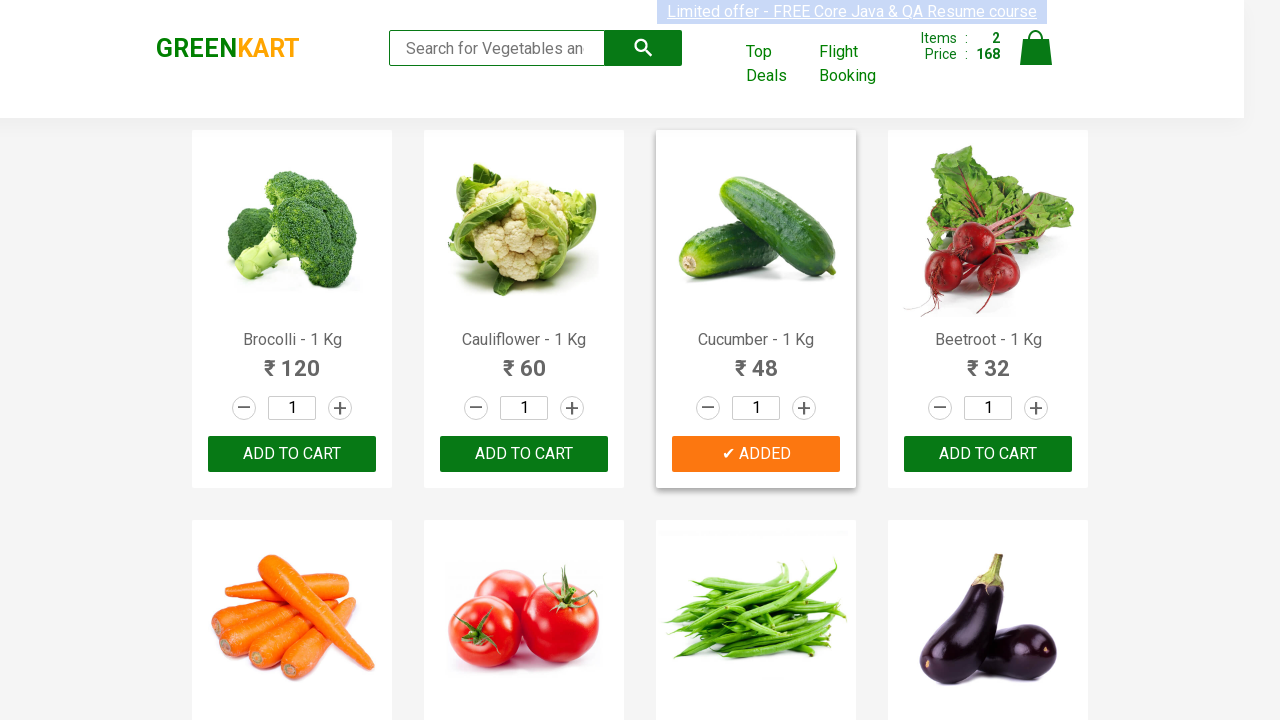